Tests iframe switching functionality by navigating to a page with an embedded iframe, switching into the iframe to verify content, then switching back to the main page content.

Starting URL: http://the-internet.herokuapp.com/iframe

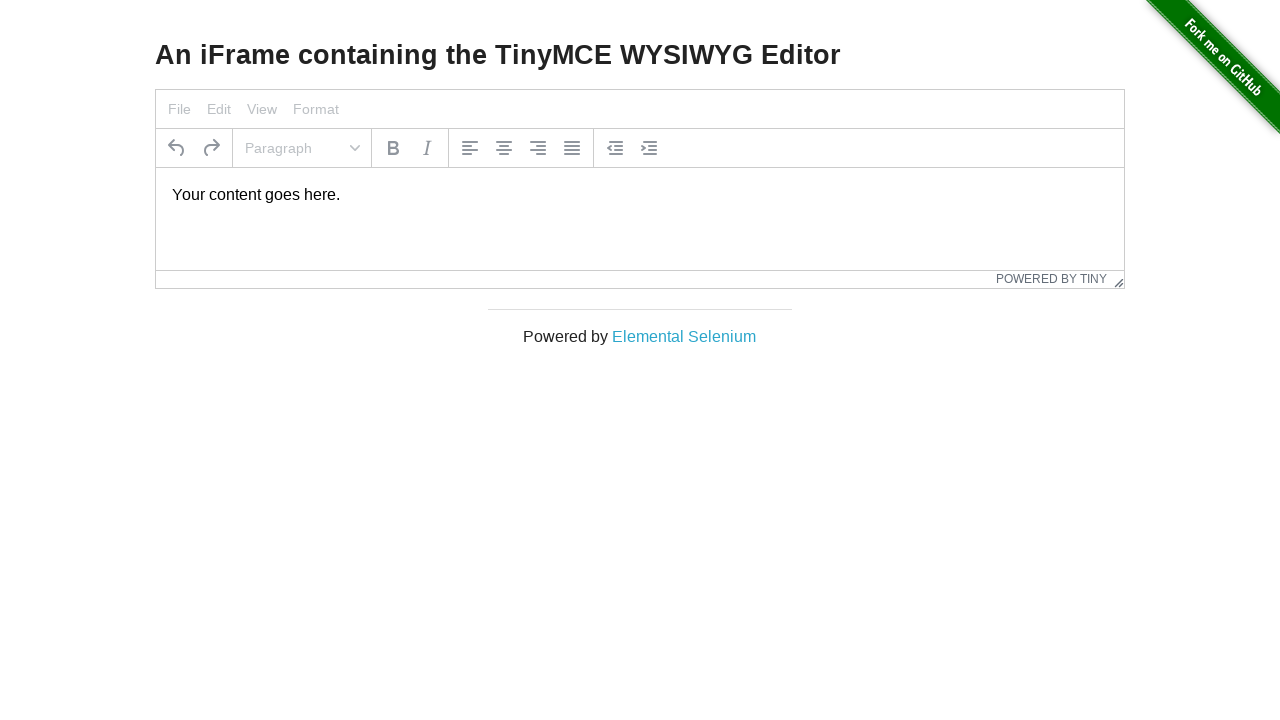

Navigated to iframe test page
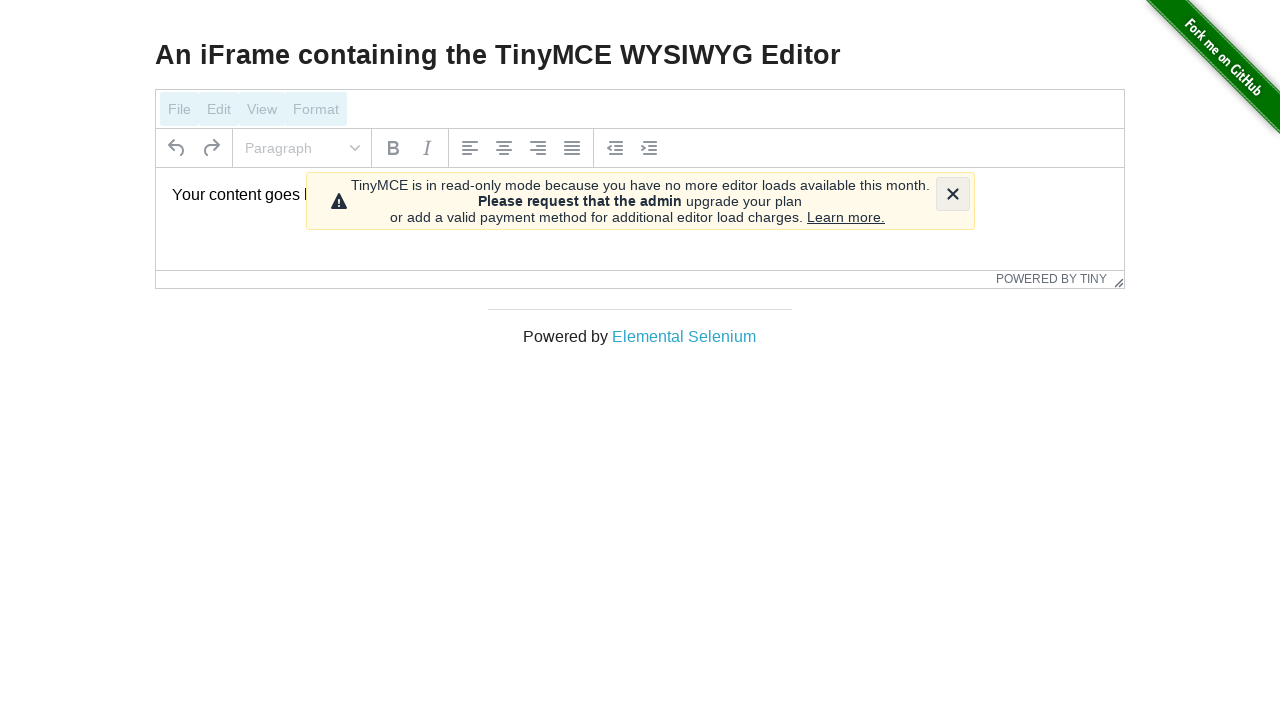

Located iframe with selector #mce_0_ifr
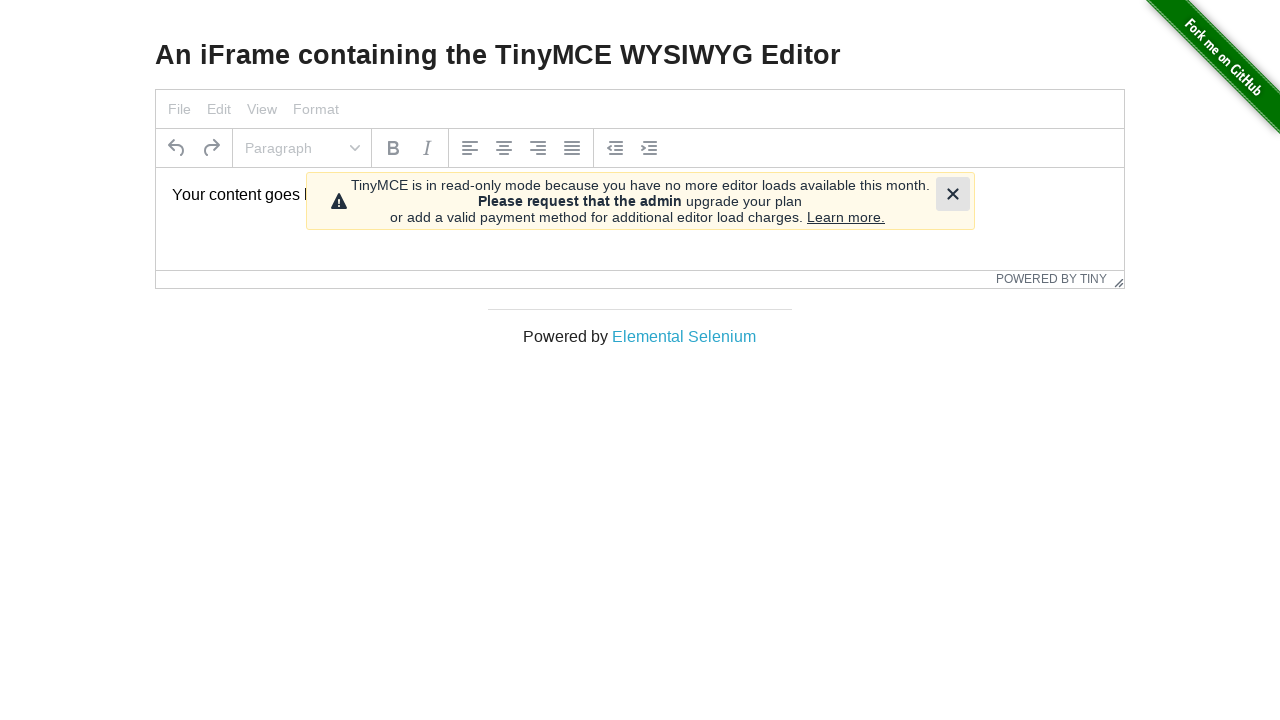

Verified tinymce editor content is visible inside iframe
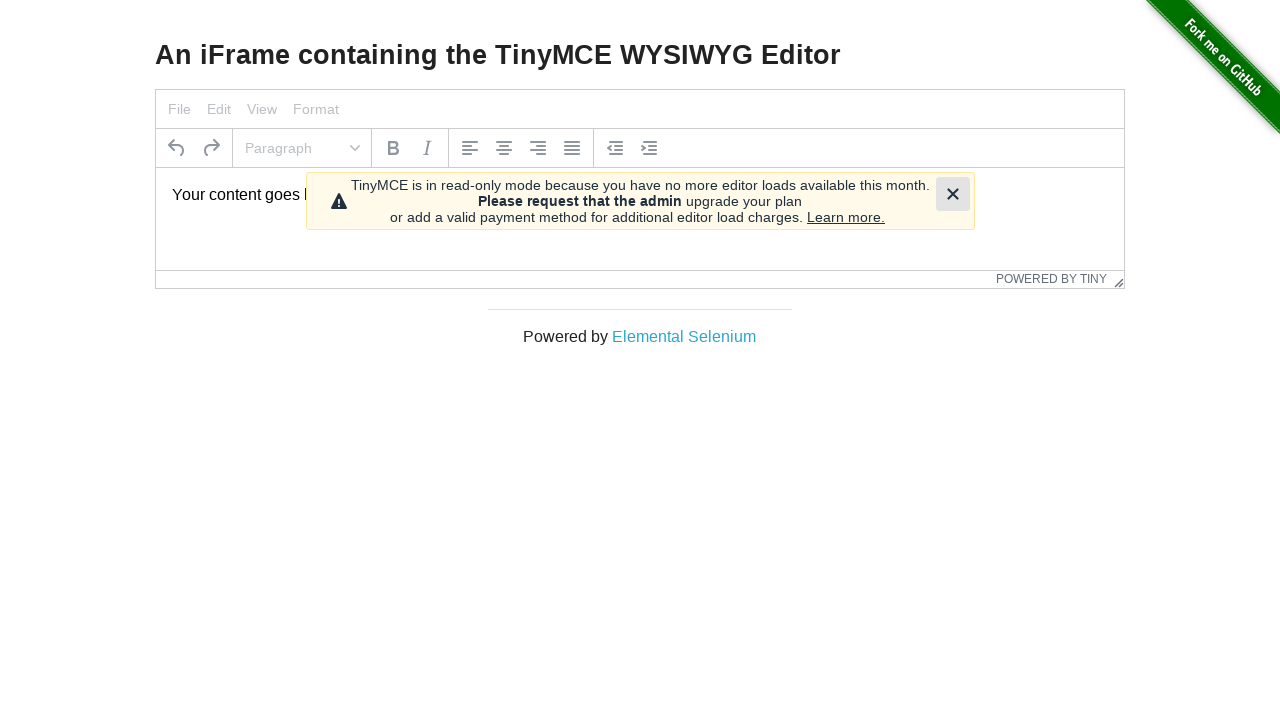

Verified editor container element is visible on main page
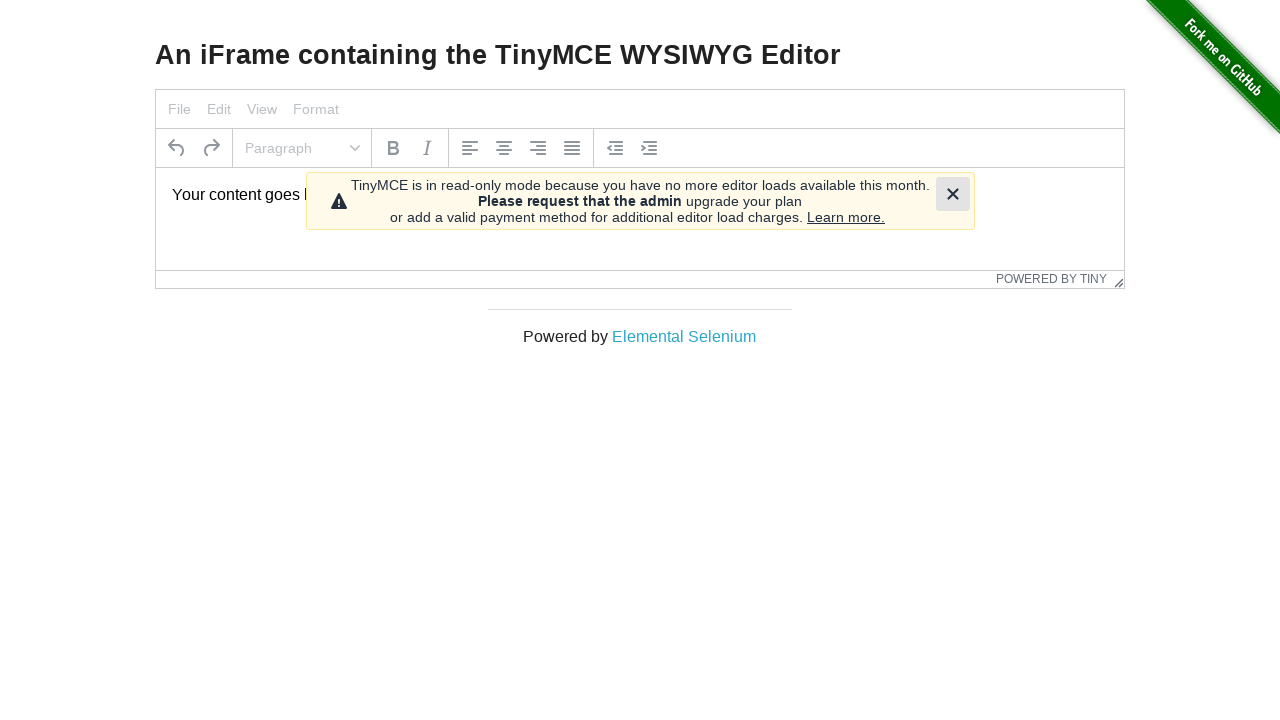

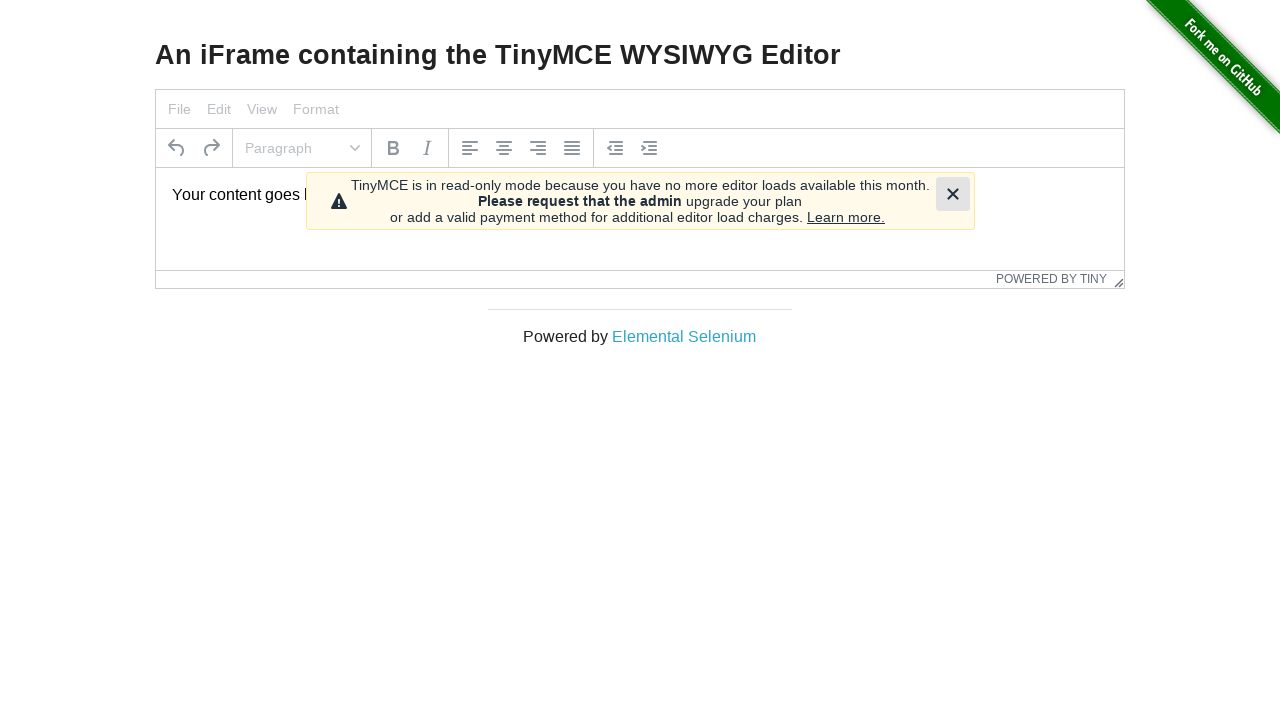